Verifies CSS attribute value of an element on W3Schools HTML examples page

Starting URL: https://www.w3schools.com/html/html_examples.asp

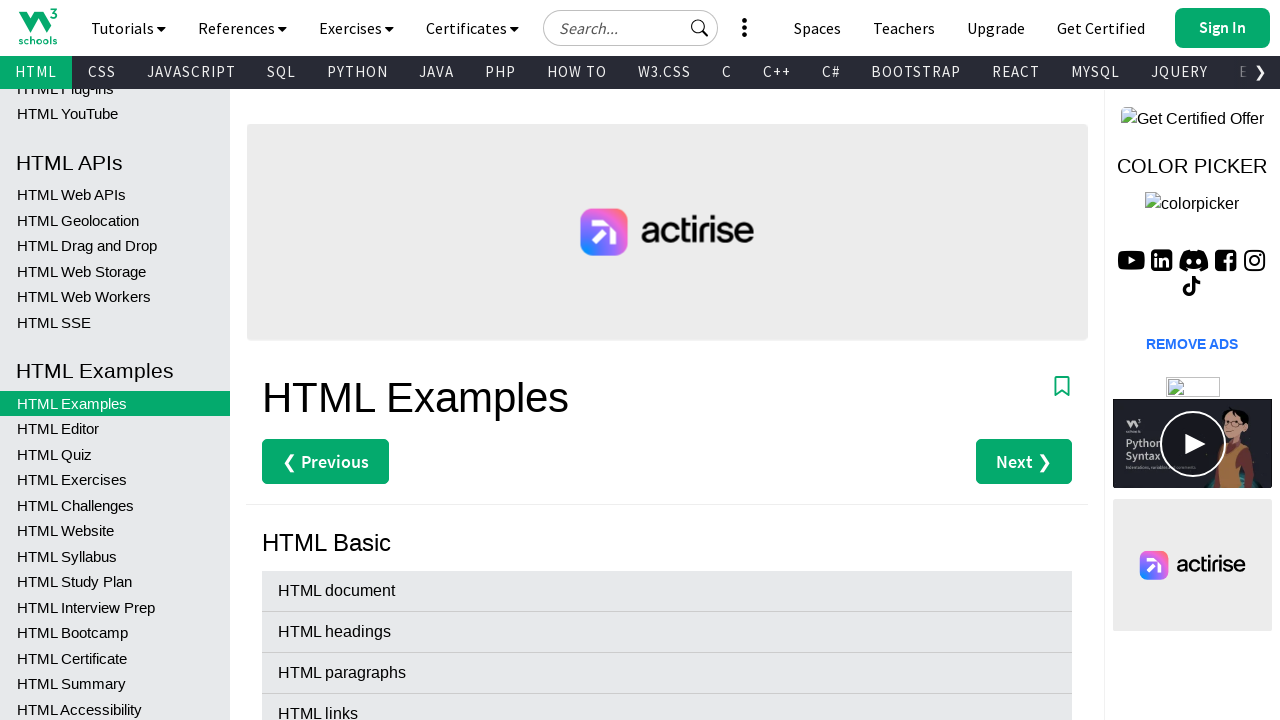

Navigated to W3Schools HTML examples page
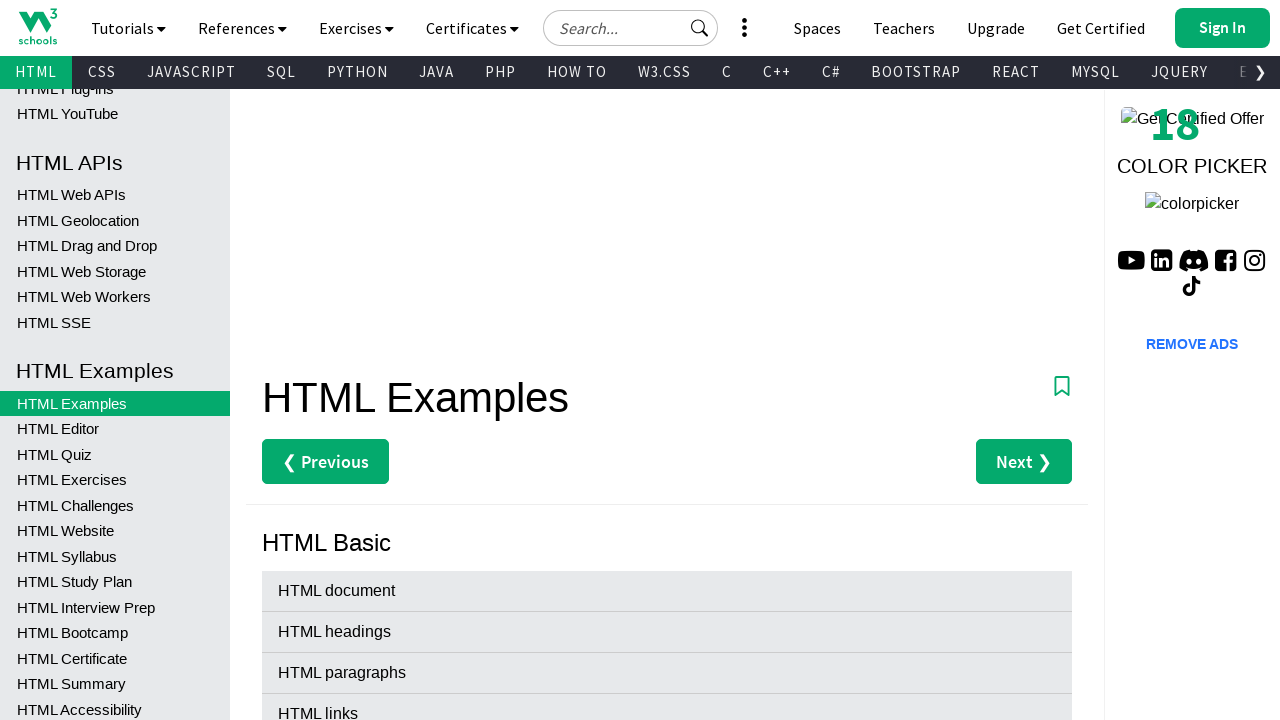

Located googleSearch element
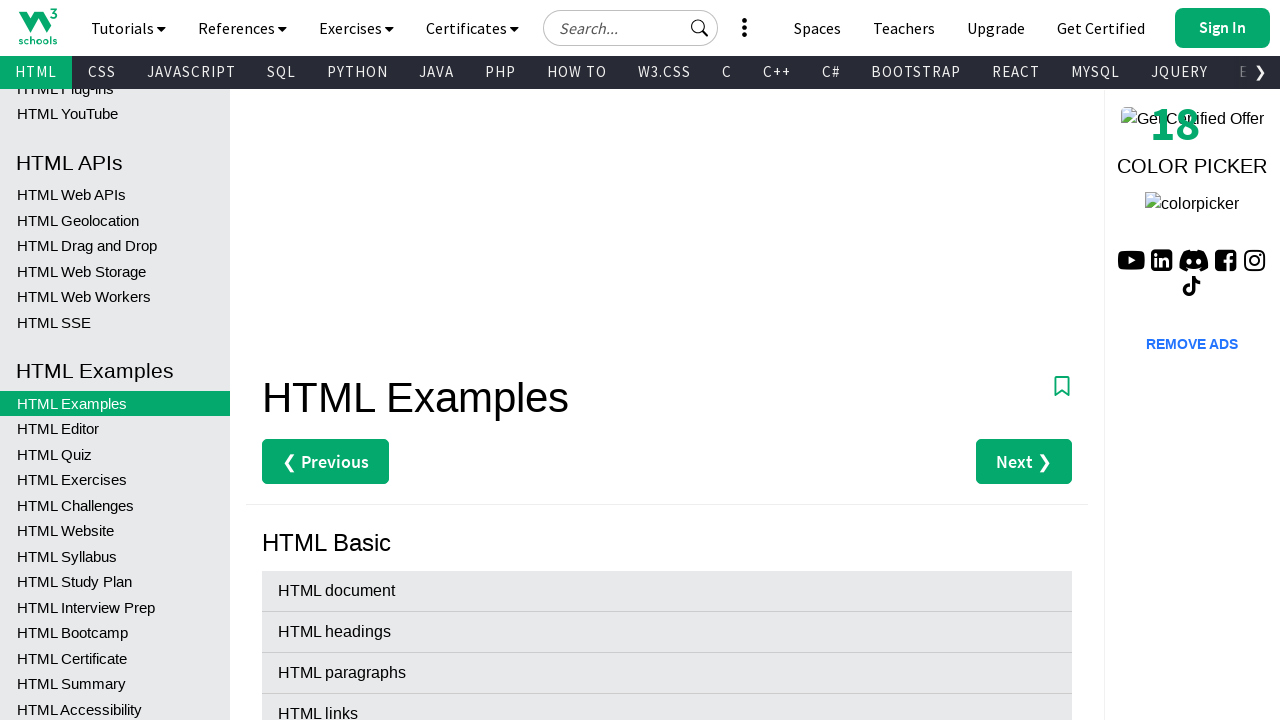

Retrieved CSS position property value: absolute
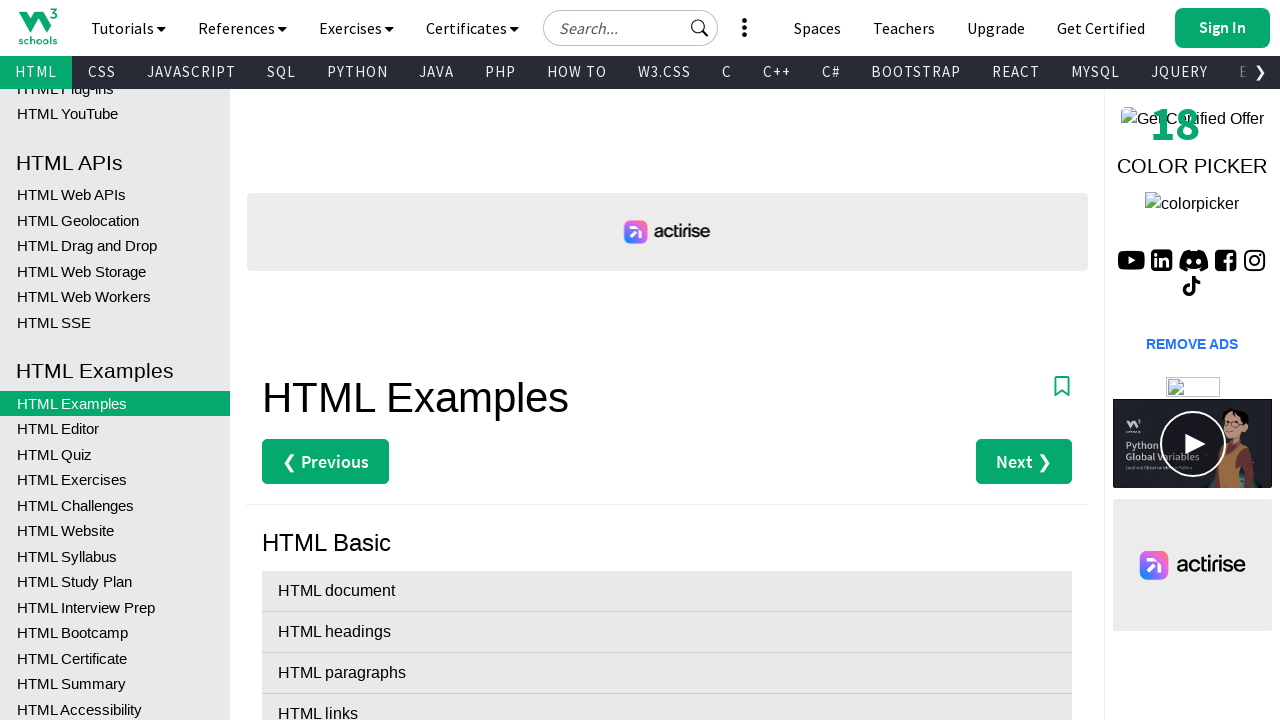

Asserted that CSS position value equals 'absolute'
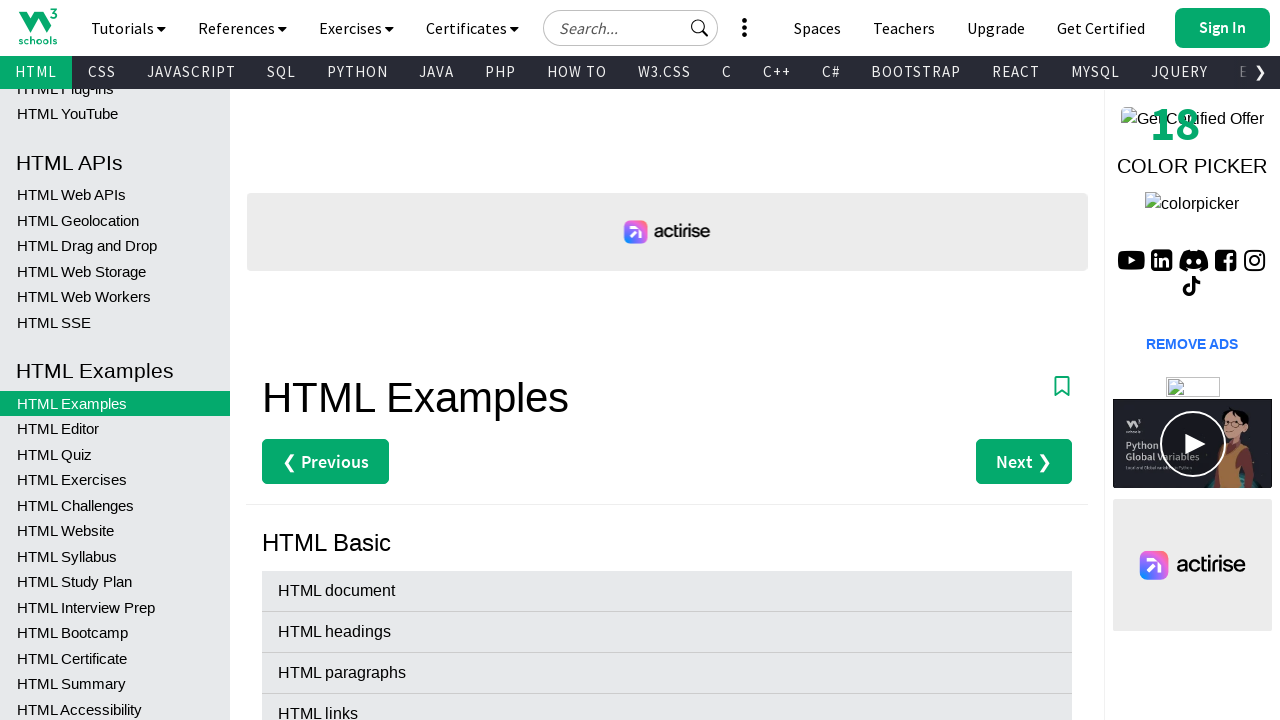

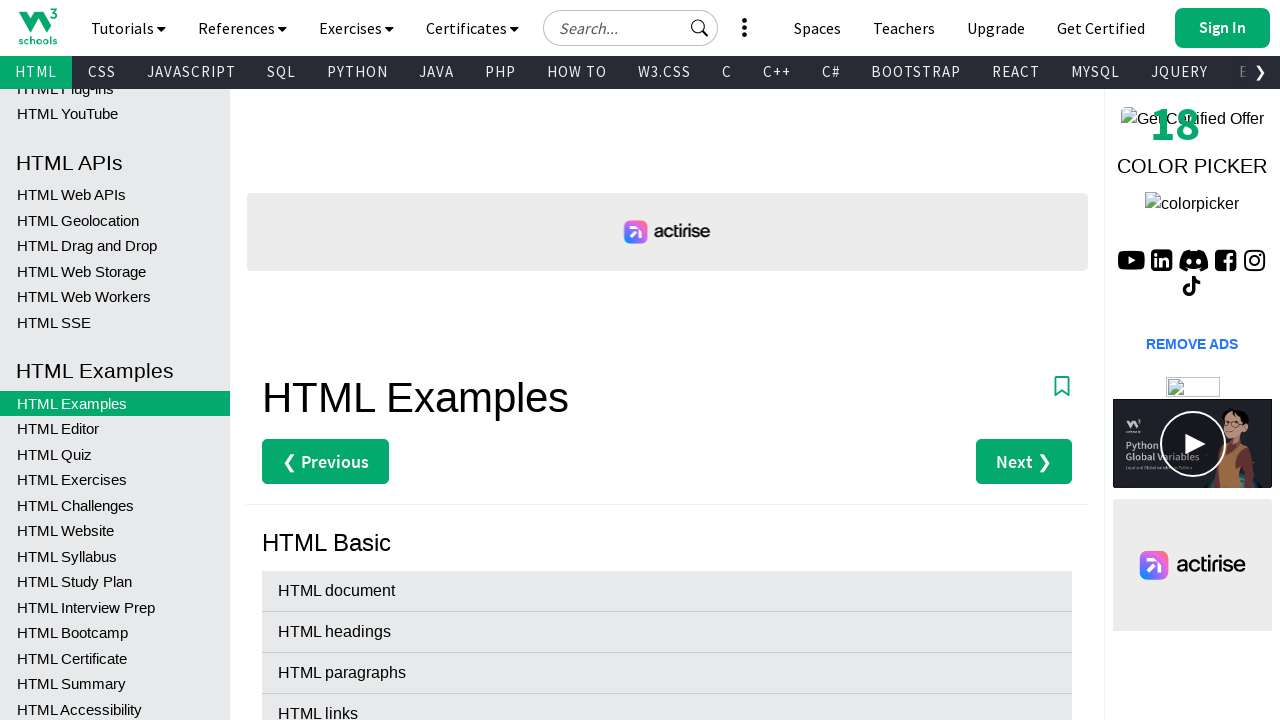